Tests file download functionality by clicking on a download link and verifying that a file is downloaded successfully.

Starting URL: https://the-internet.herokuapp.com/download

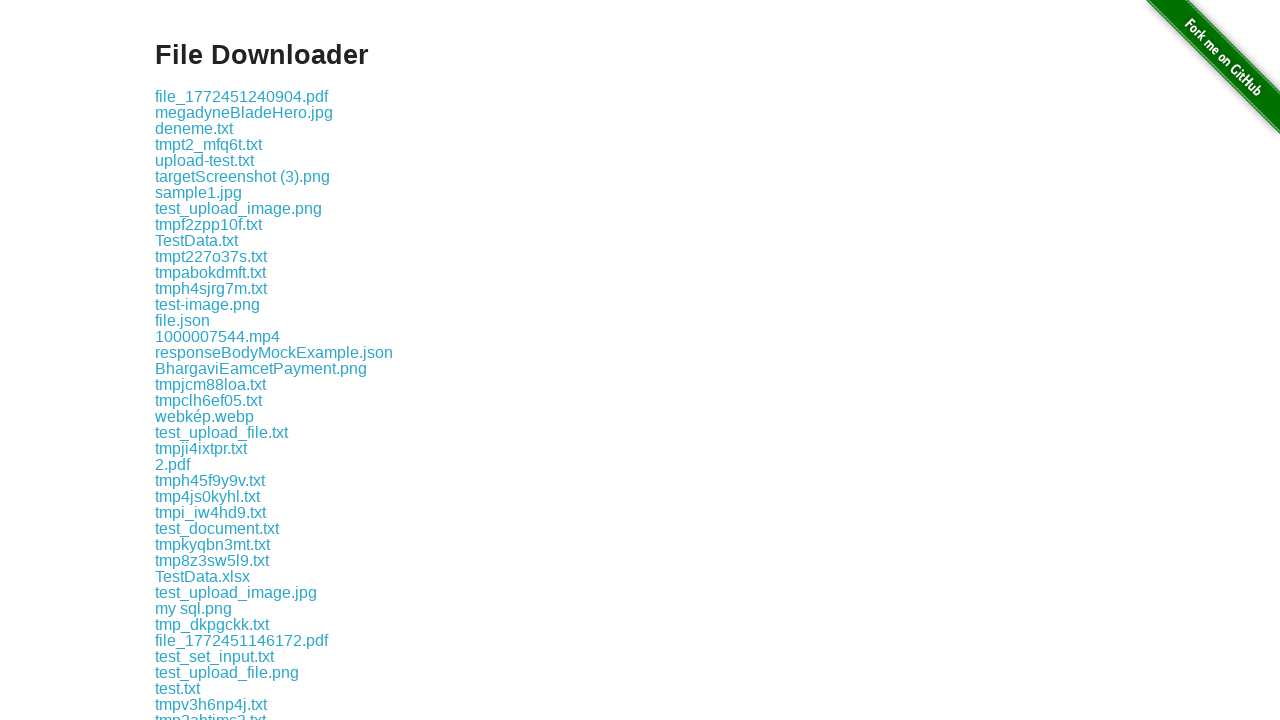

Download link became visible
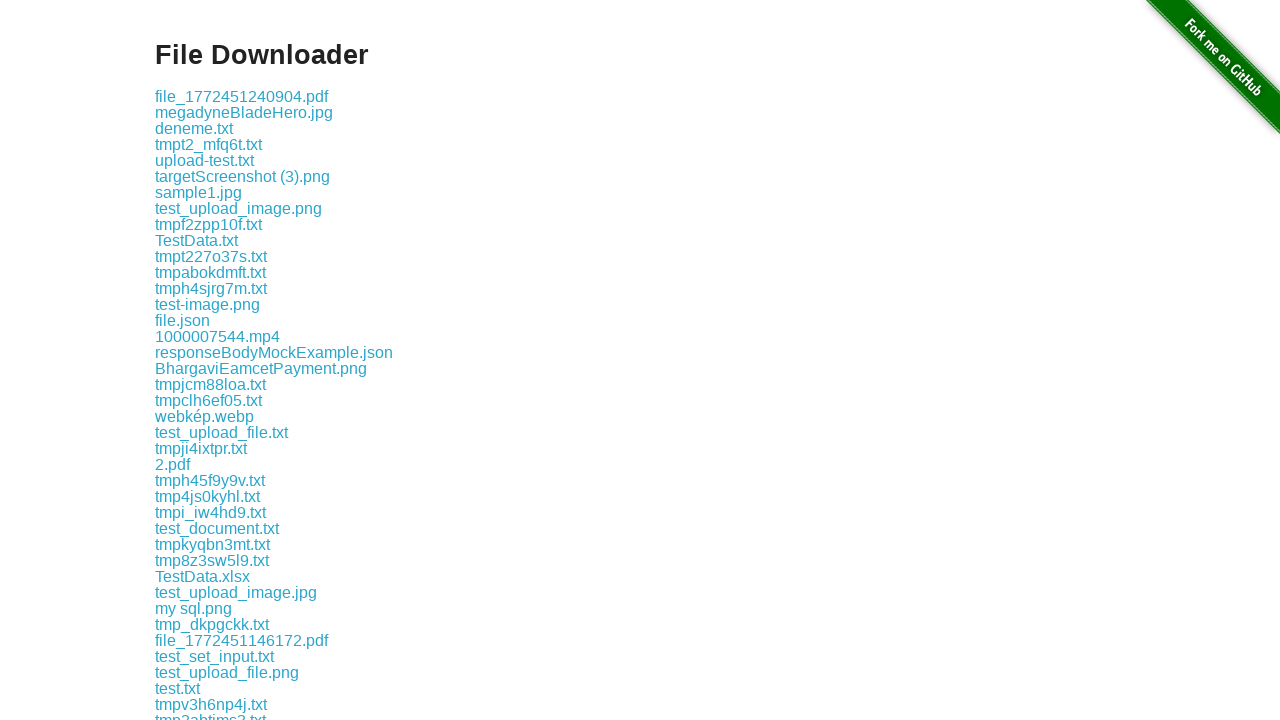

Clicked the download link at (242, 96) on .example a
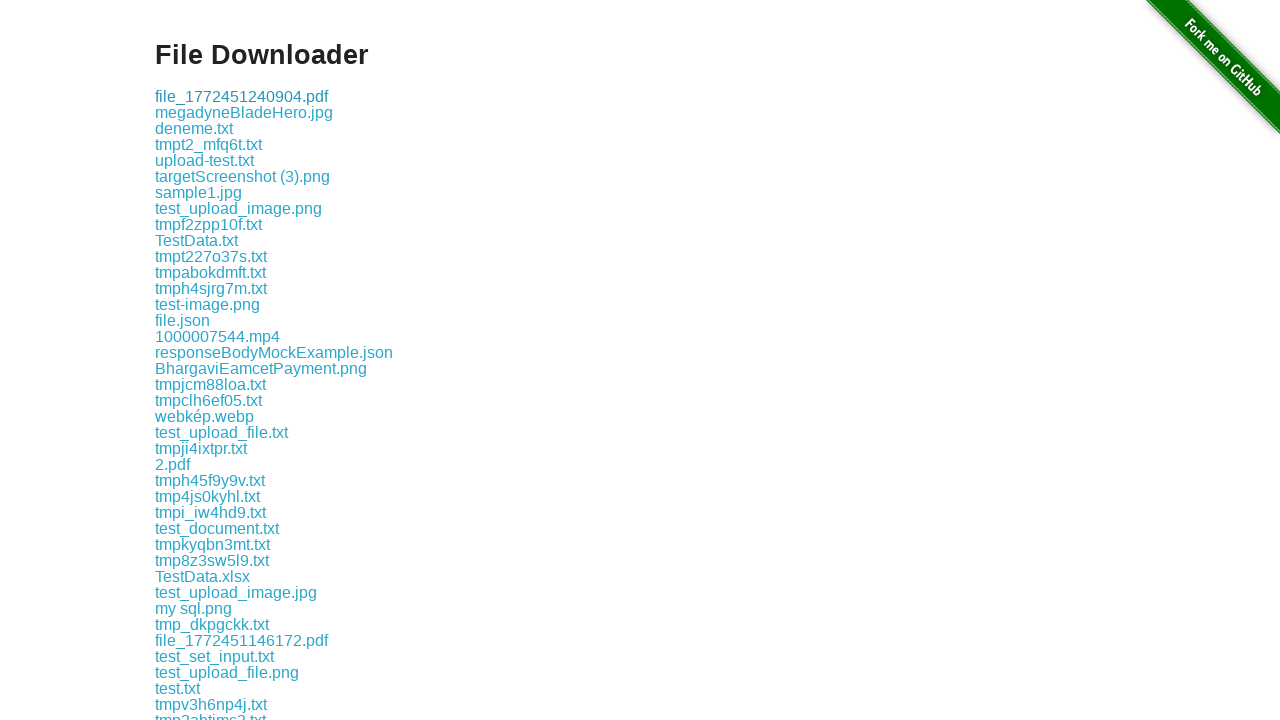

Download completed
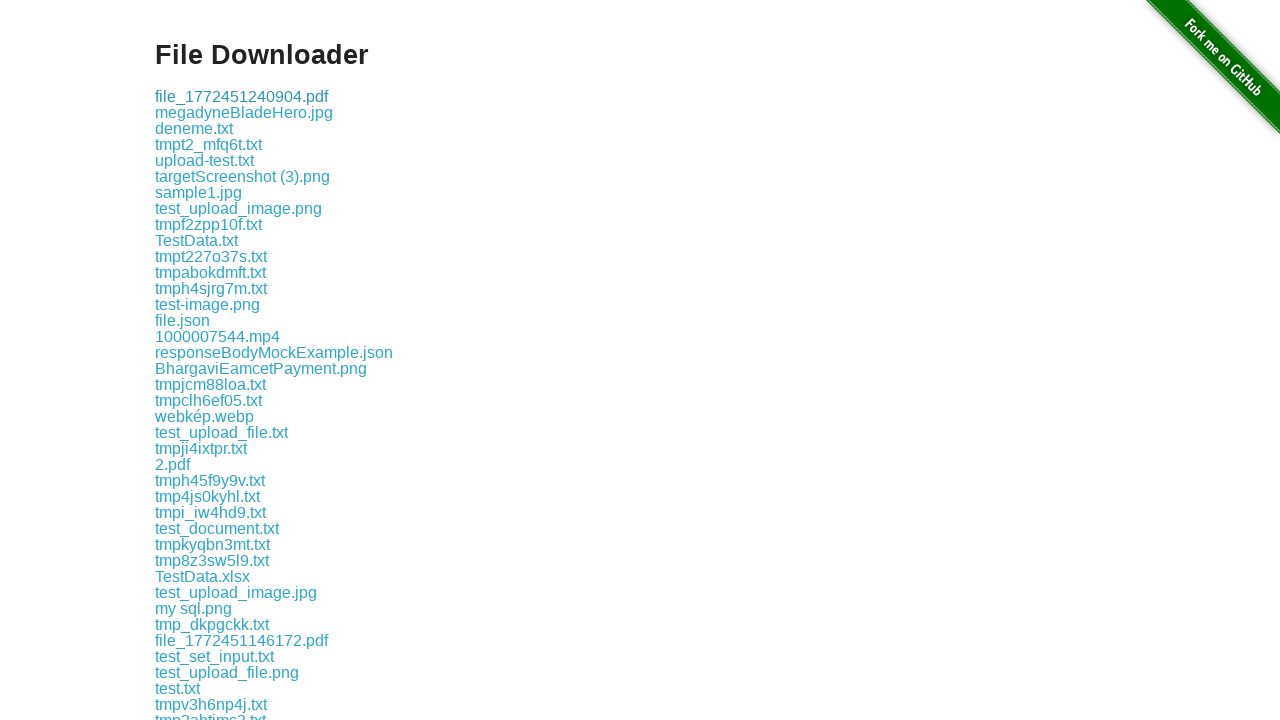

Verified download filename: file_1772451240904.pdf
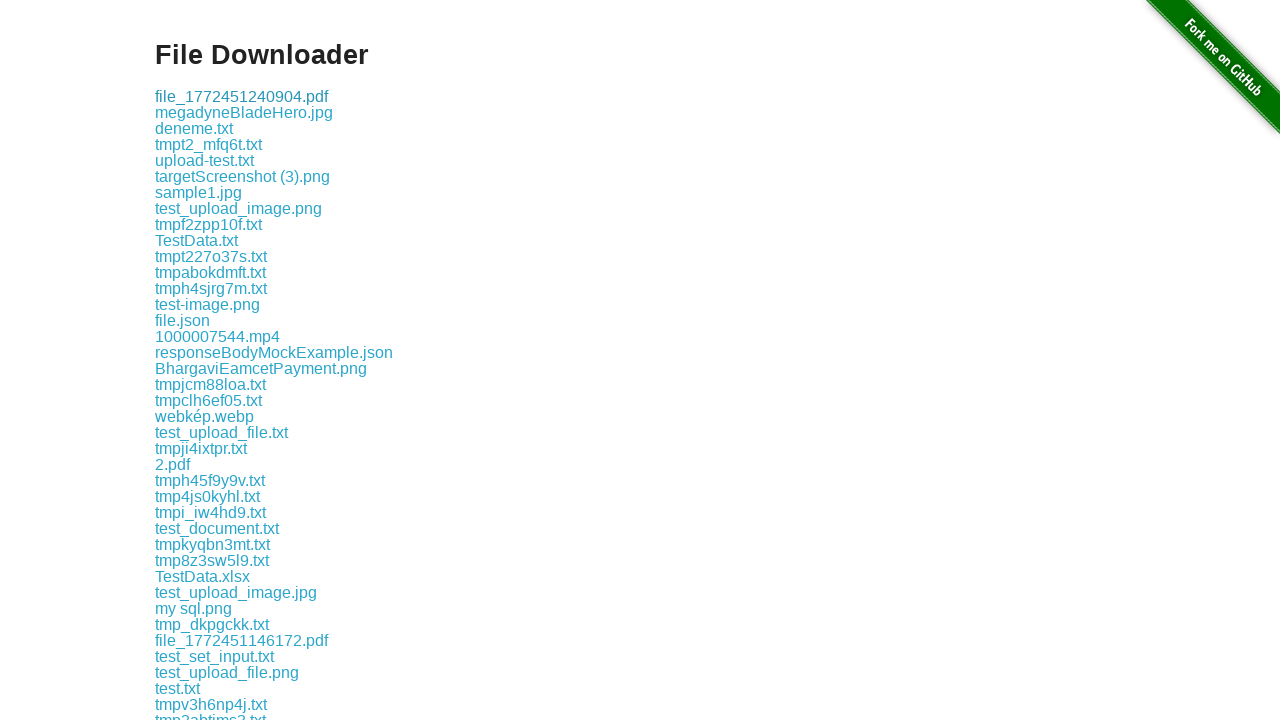

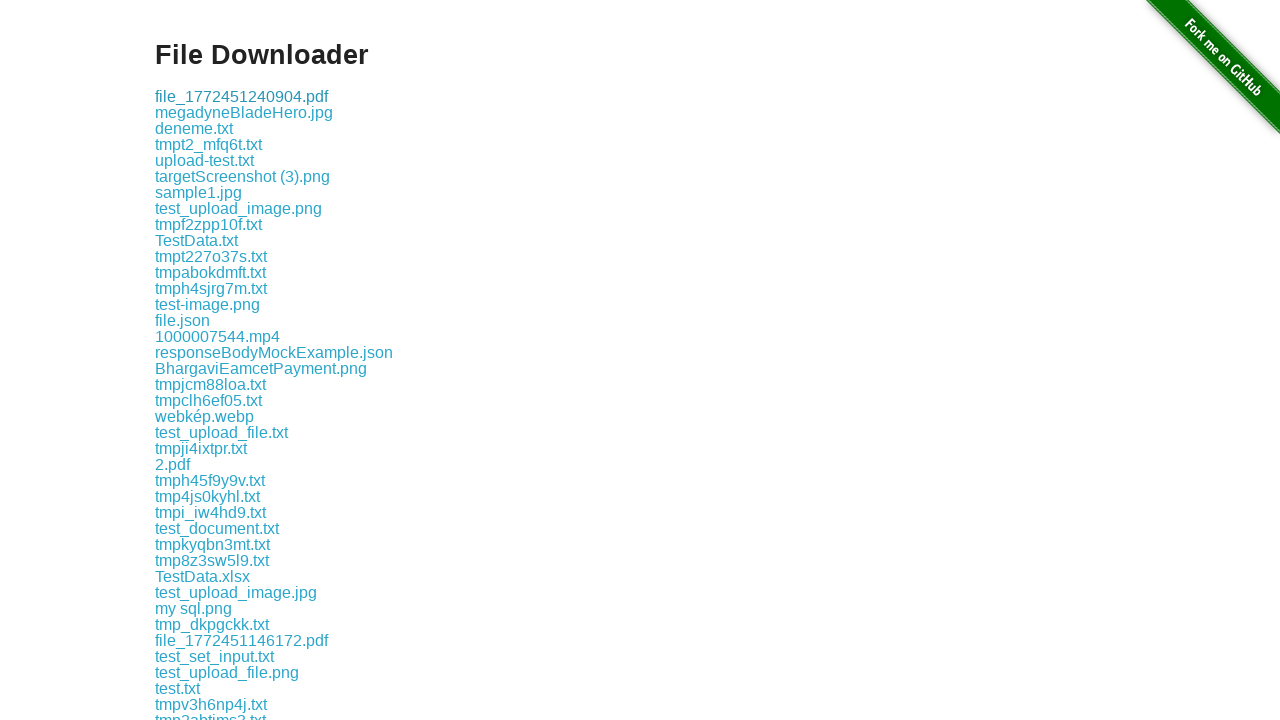